Tests that the counter displays the current number of todo items

Starting URL: https://demo.playwright.dev/todomvc

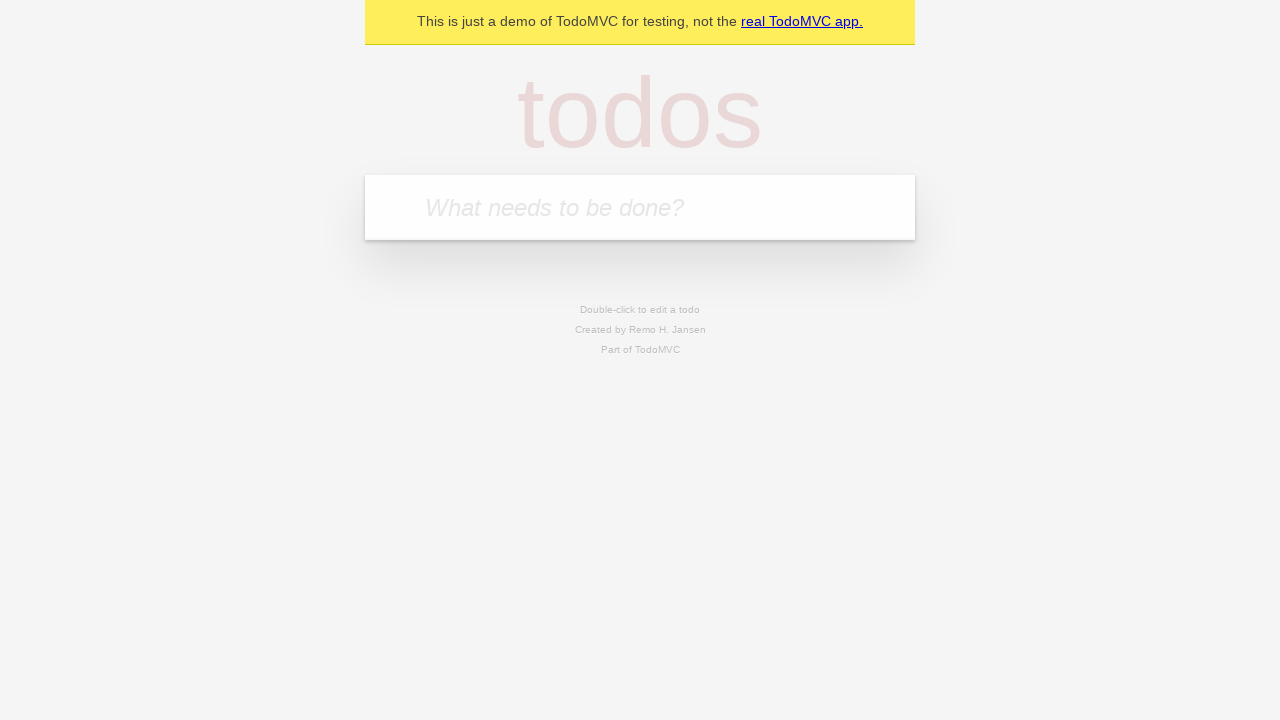

Located the todo input field with placeholder 'What needs to be done?'
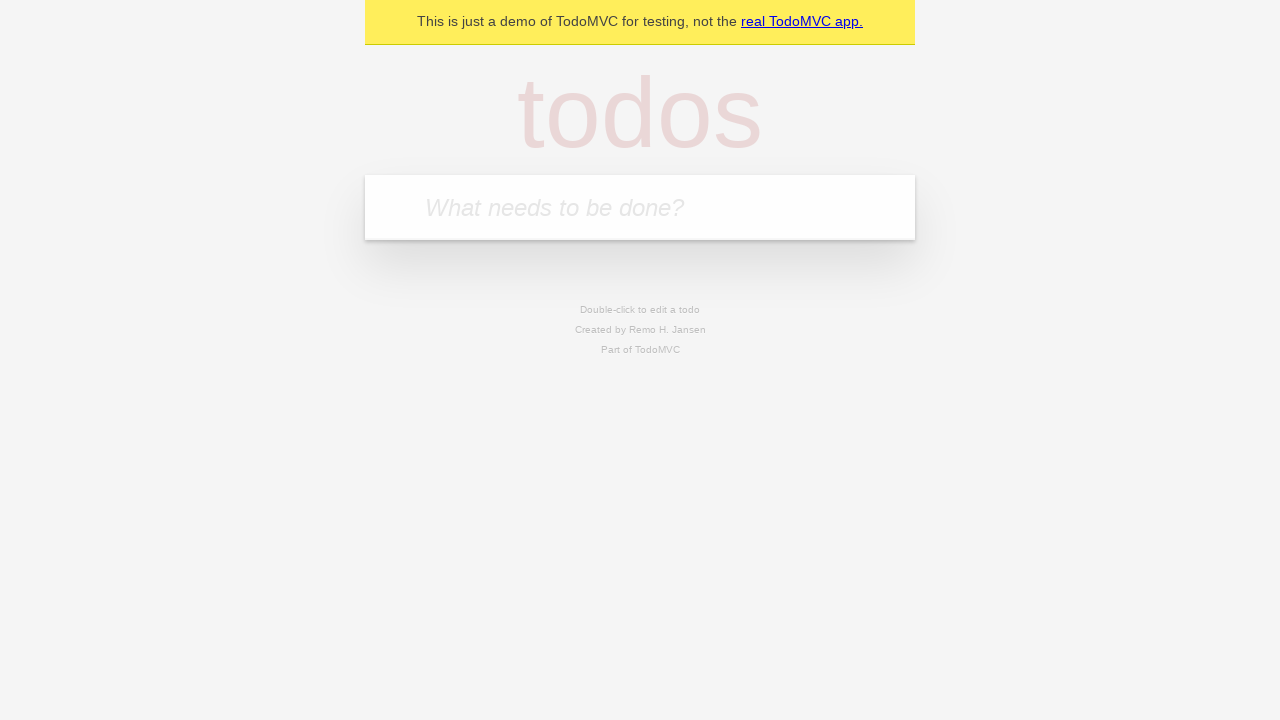

Filled todo input with 'buy some cheese' on internal:attr=[placeholder="What needs to be done?"i]
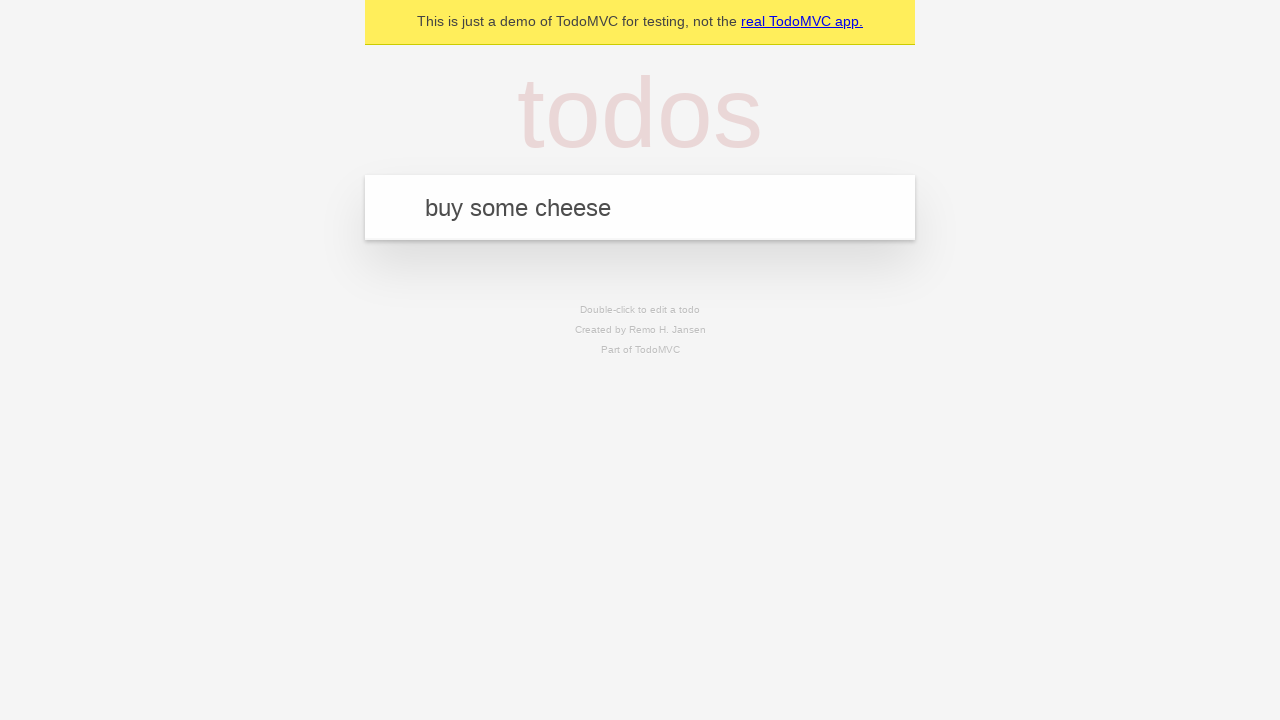

Pressed Enter to add first todo item on internal:attr=[placeholder="What needs to be done?"i]
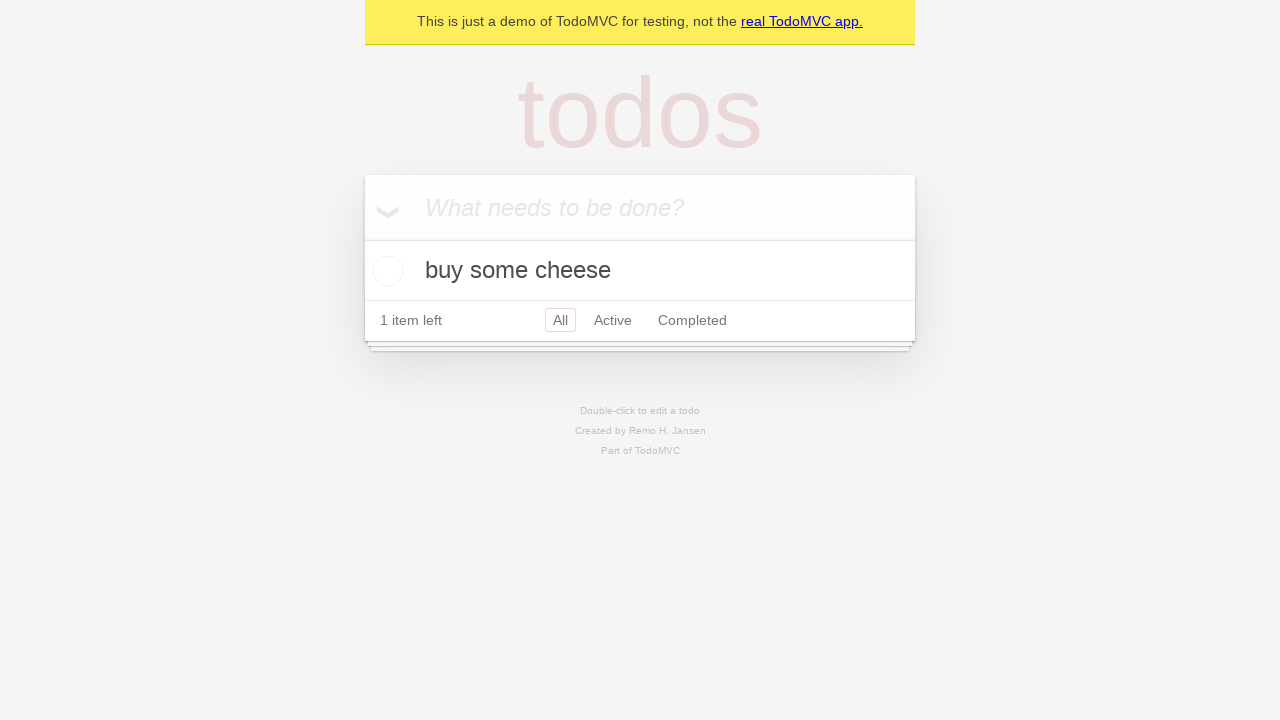

Waited for todo counter element to be visible
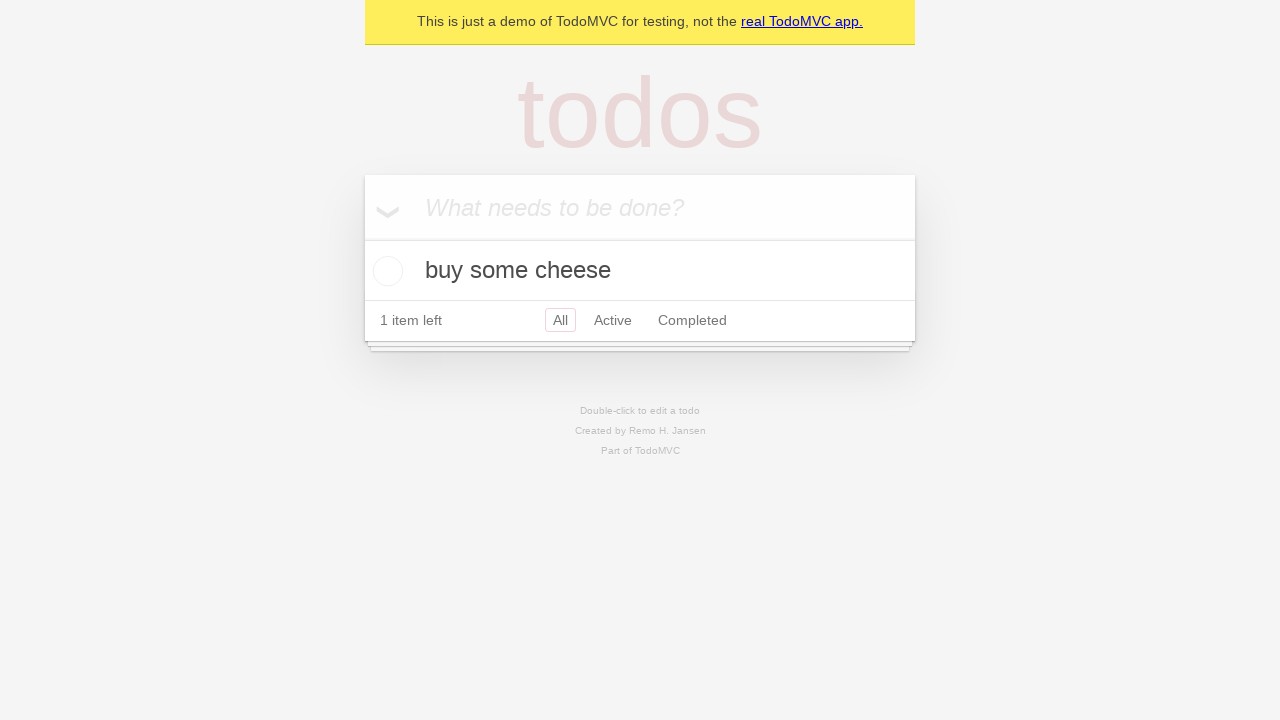

Filled todo input with 'feed the cat' on internal:attr=[placeholder="What needs to be done?"i]
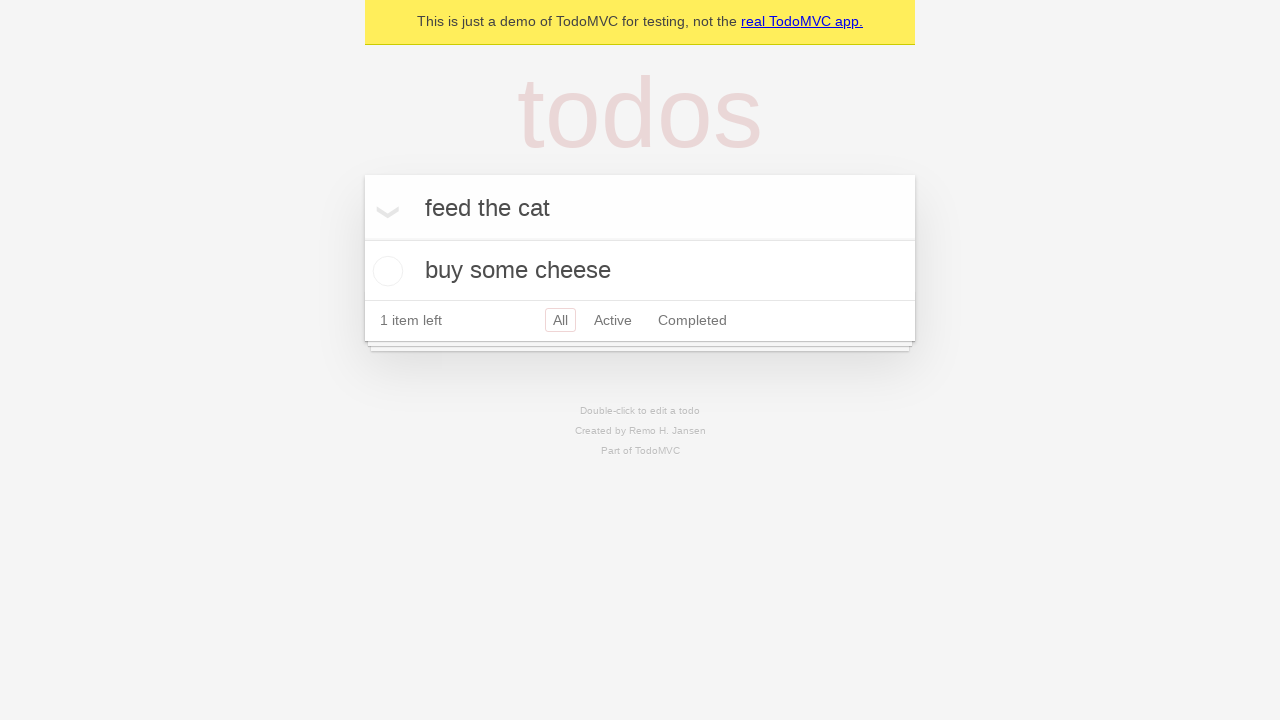

Pressed Enter to add second todo item on internal:attr=[placeholder="What needs to be done?"i]
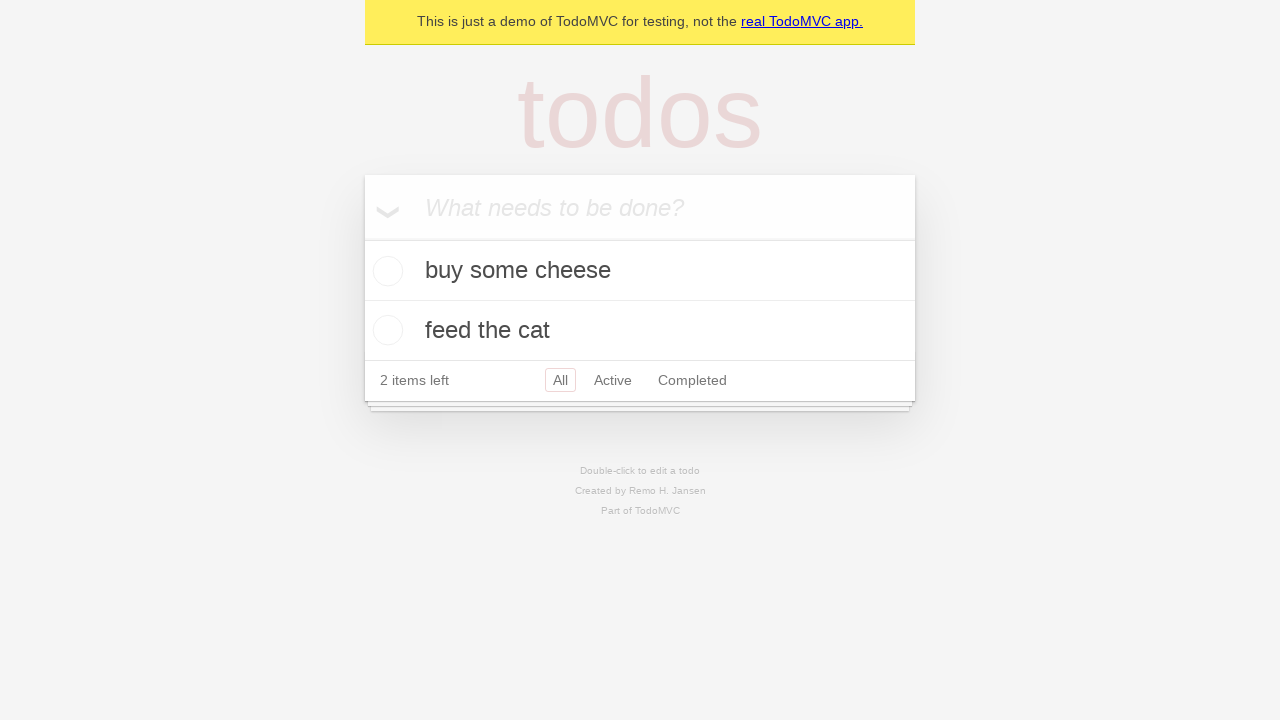

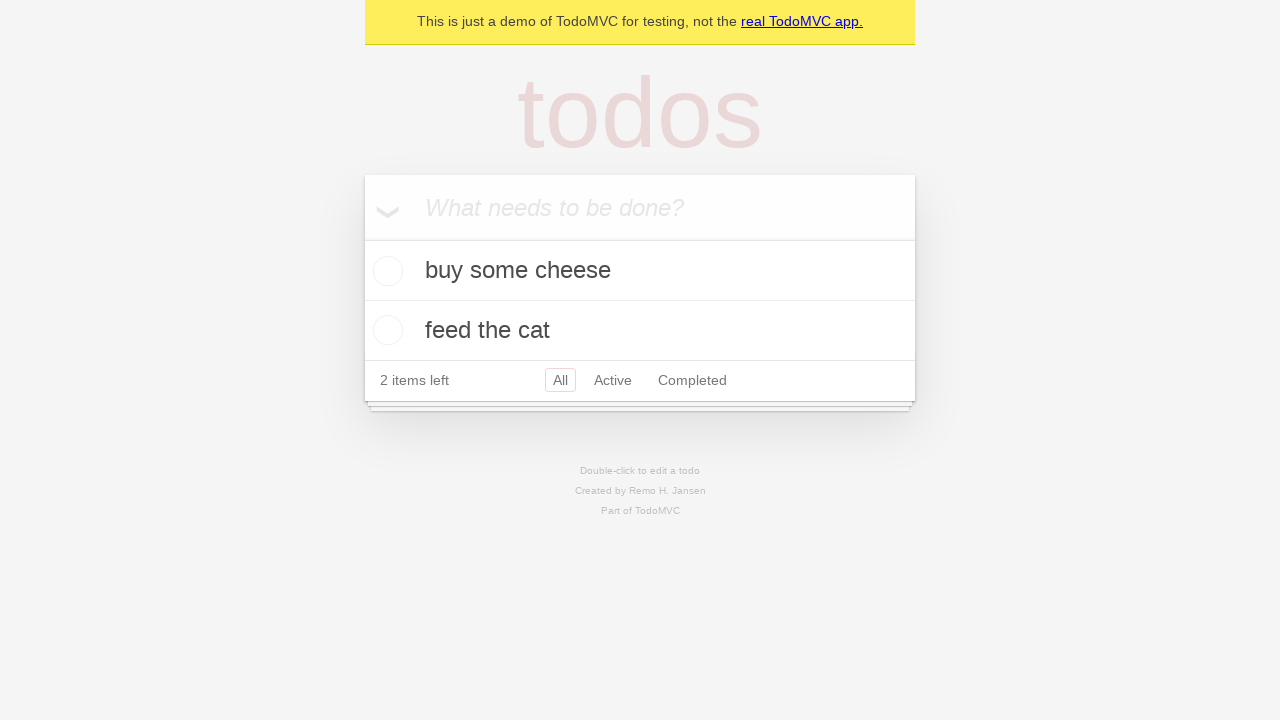